Tests adding jQuery Growl notifications to a page by injecting jQuery and jQuery Growl scripts, then displaying notification messages on the page.

Starting URL: http://the-internet.herokuapp.com

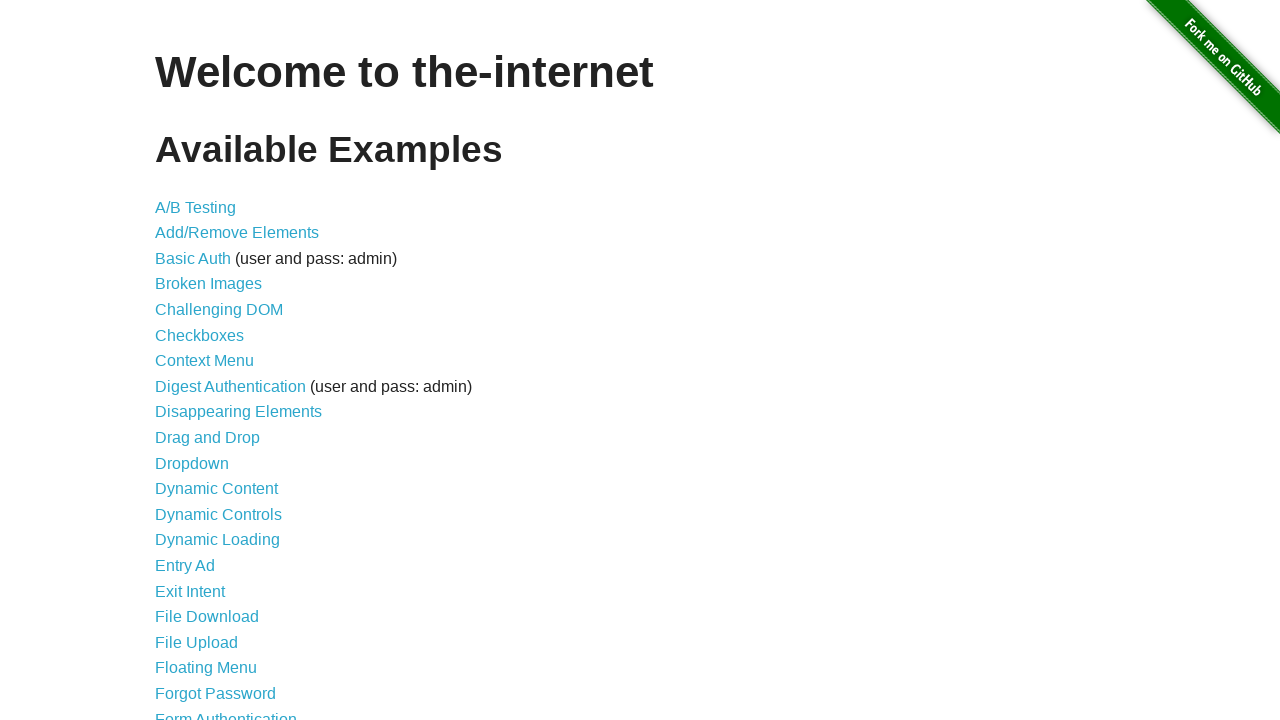

Injected jQuery script into page if not already present
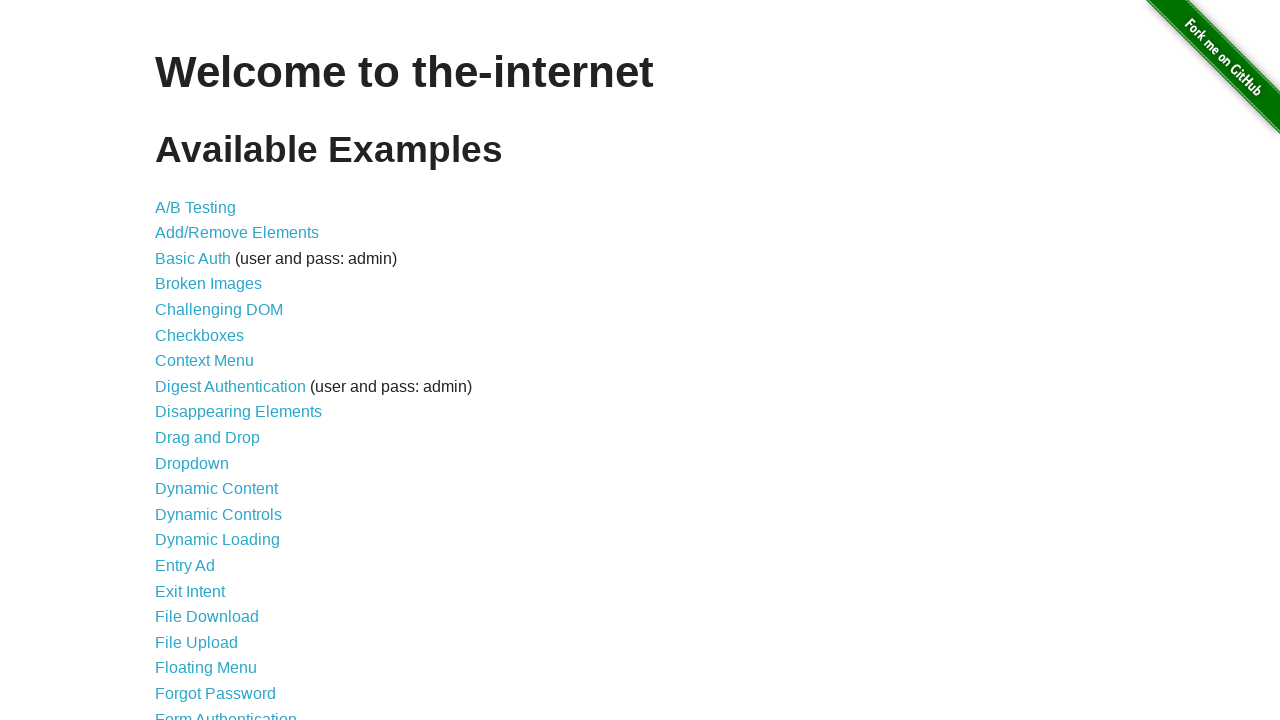

jQuery loaded successfully
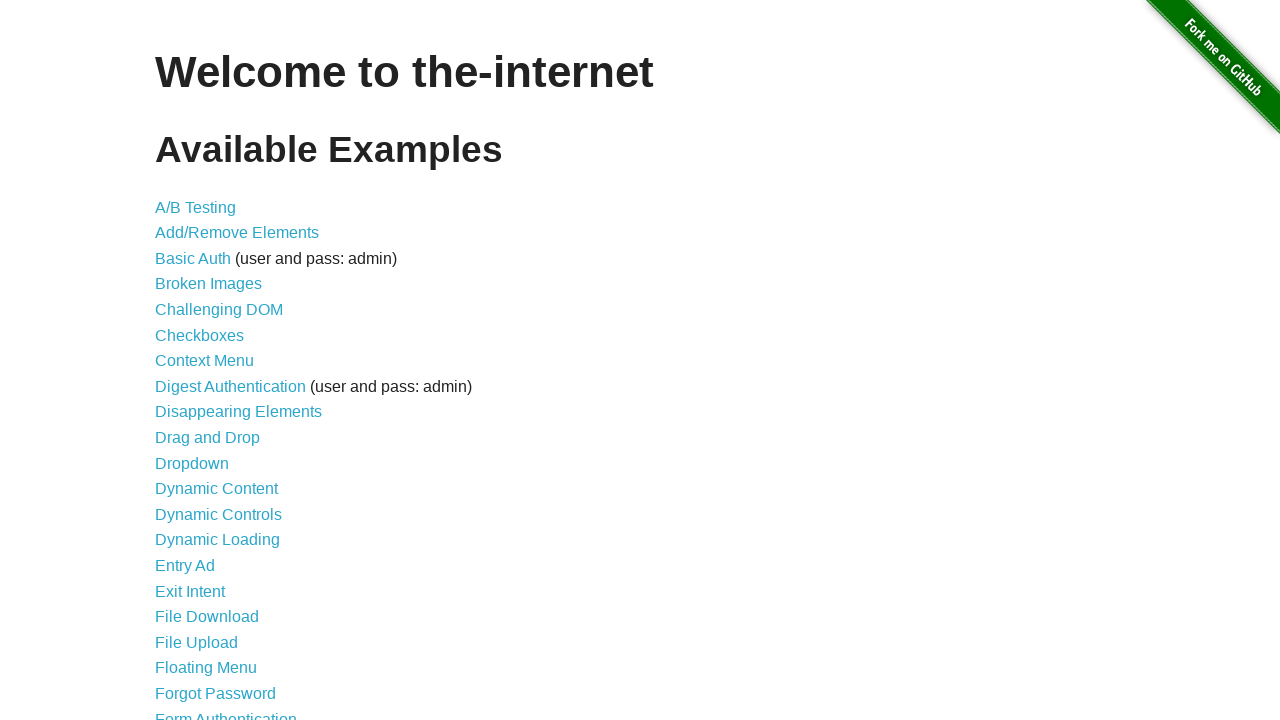

Loaded jQuery Growl plugin script
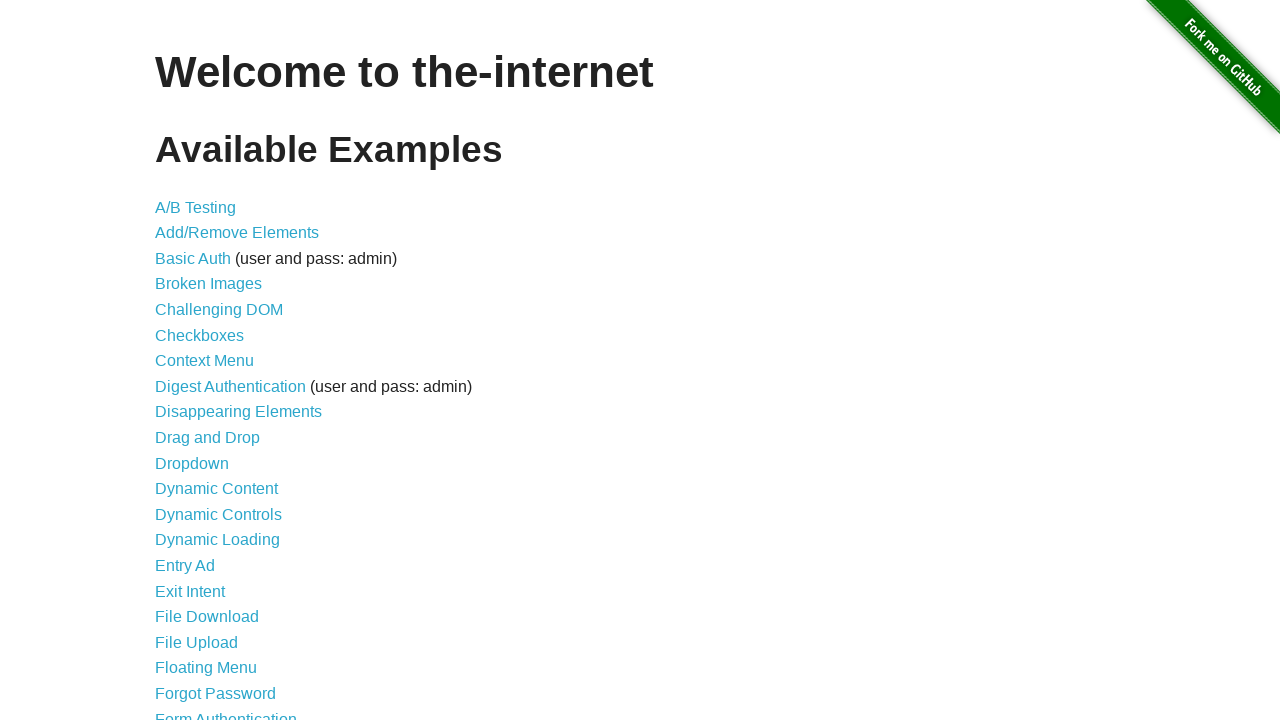

Added jQuery Growl stylesheet to page
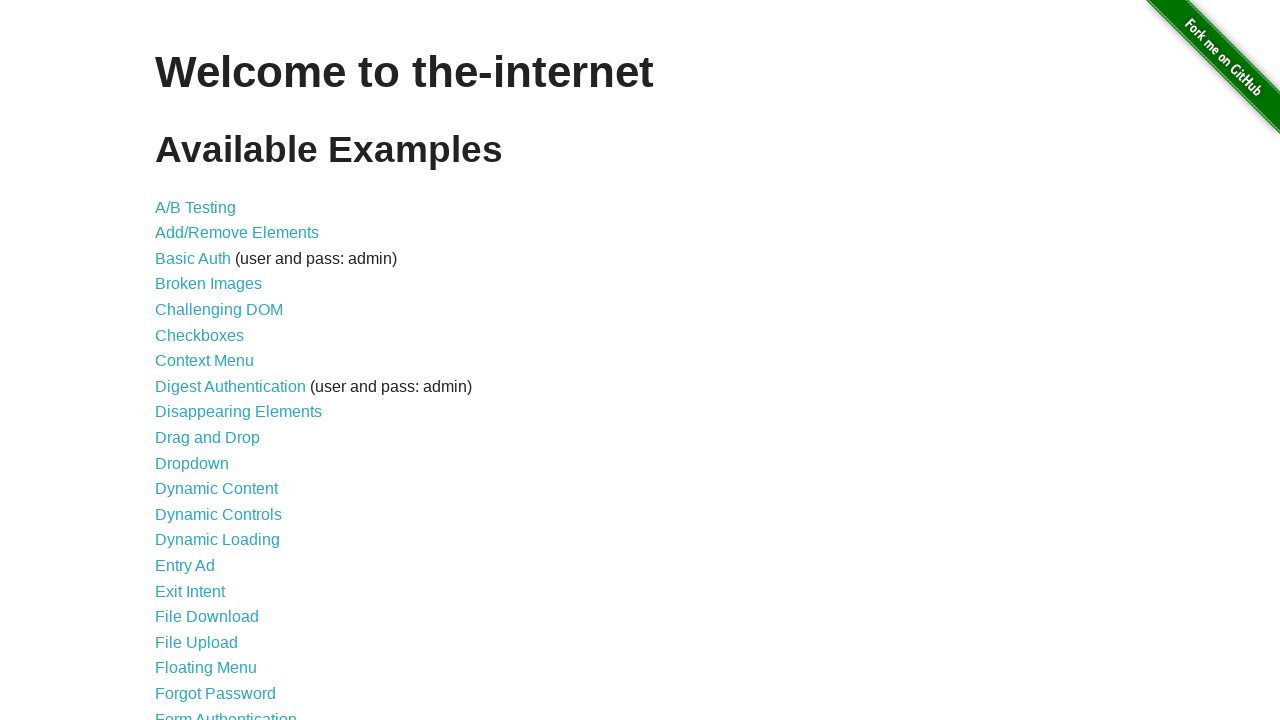

jQuery Growl plugin loaded and ready
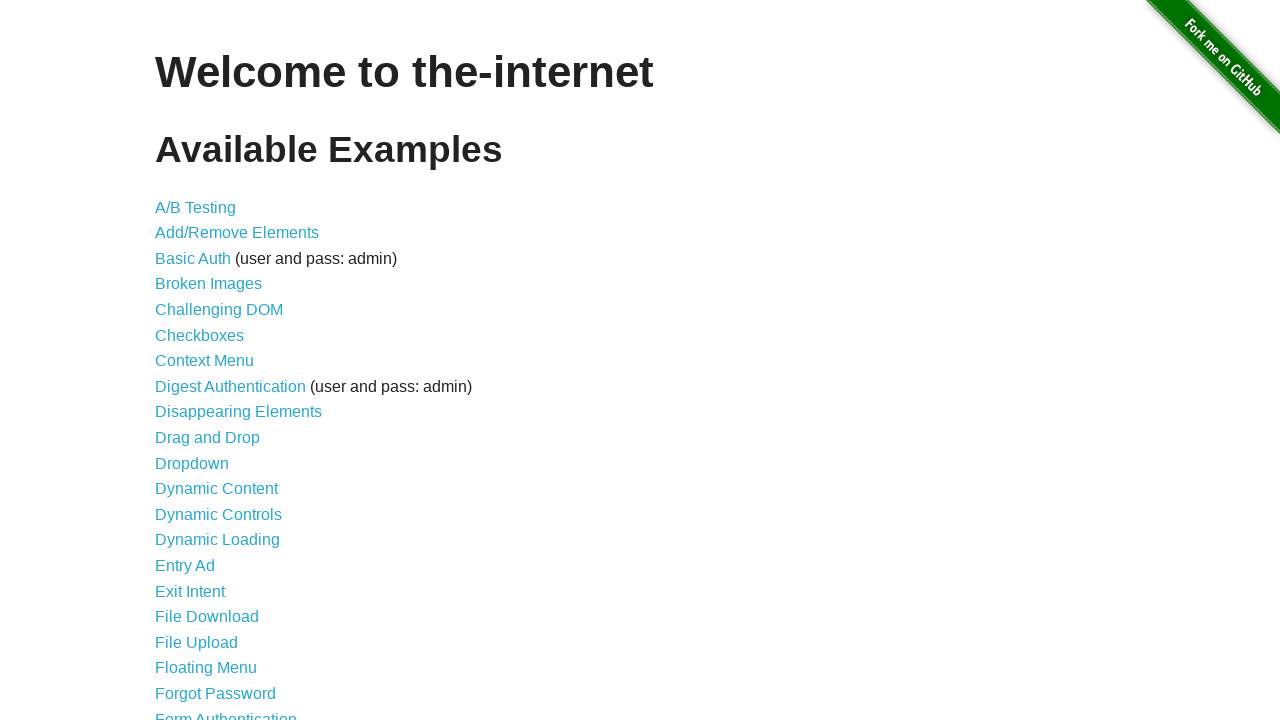

Displayed GET notification with jQuery Growl
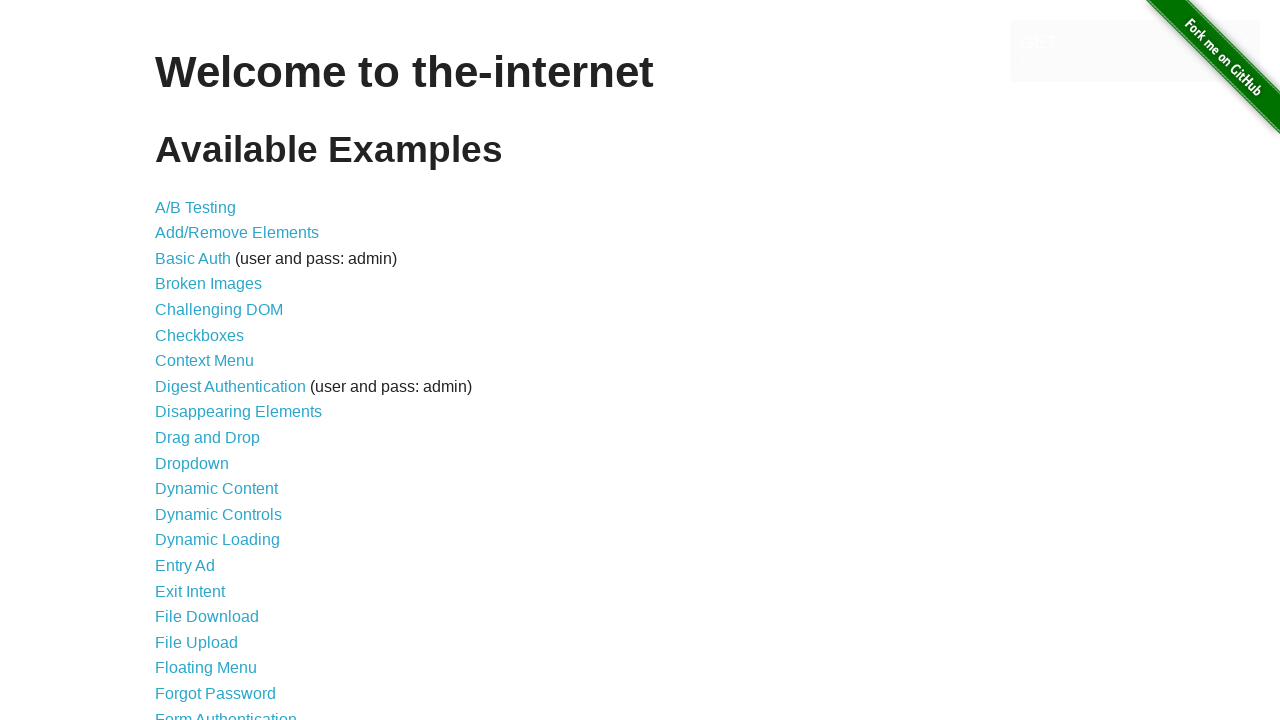

Displayed ERROR notification with jQuery Growl
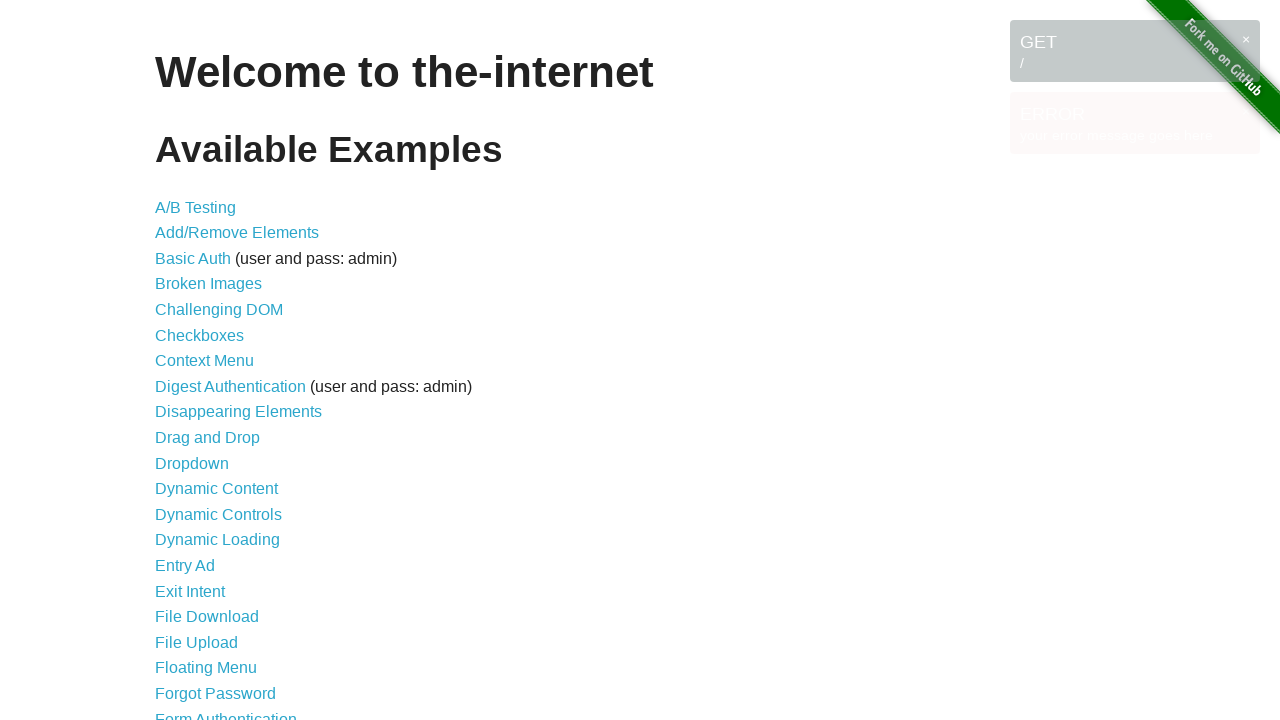

Displayed NOTICE notification with jQuery Growl
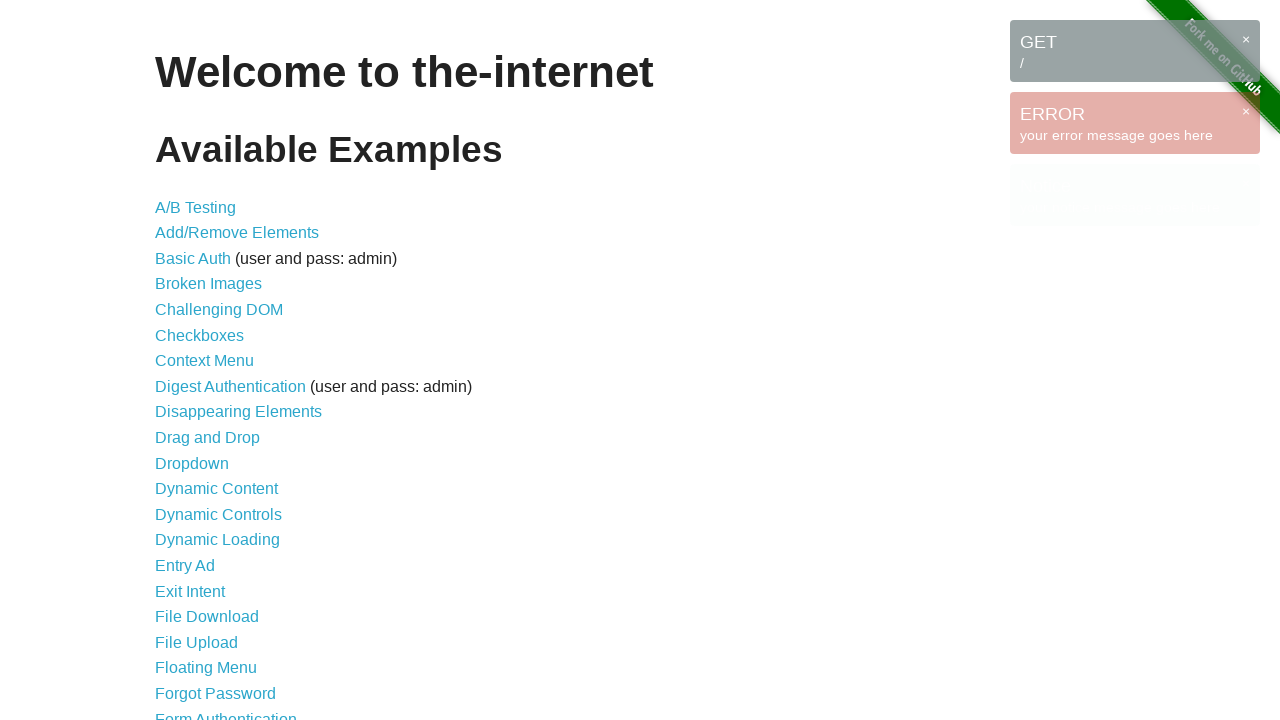

Displayed WARNING notification with jQuery Growl
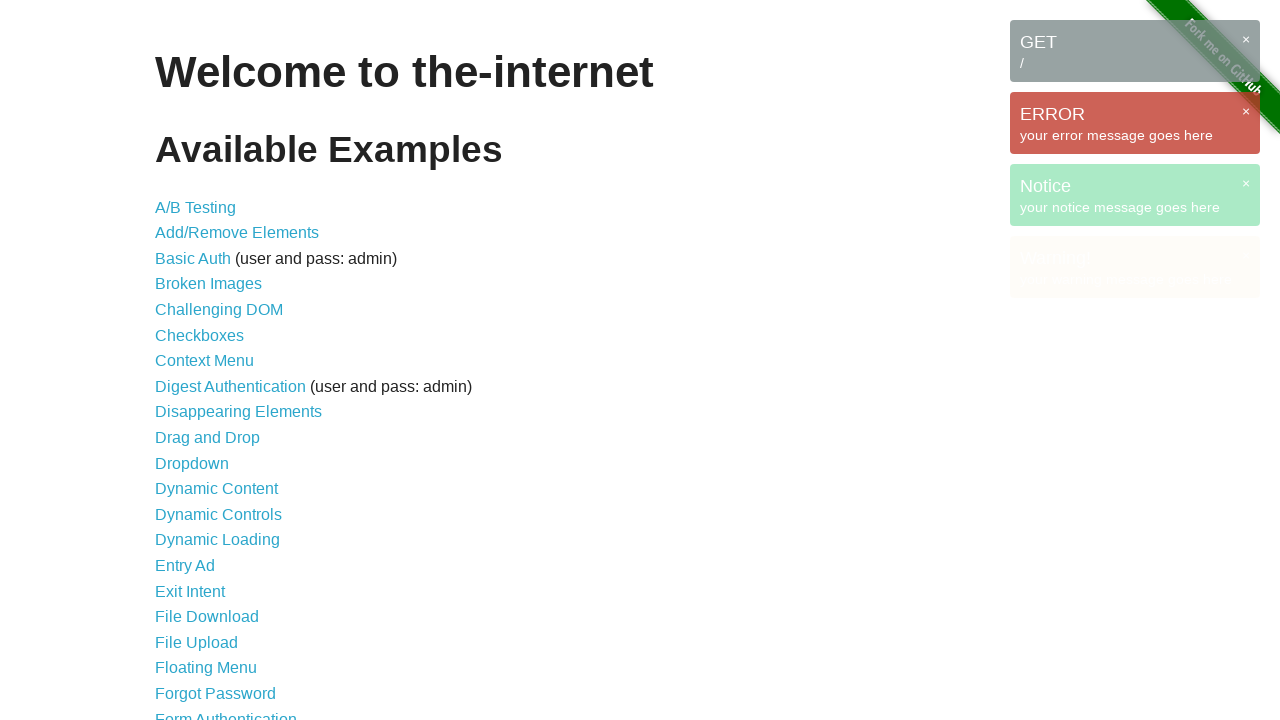

All jQuery Growl notifications rendered on page
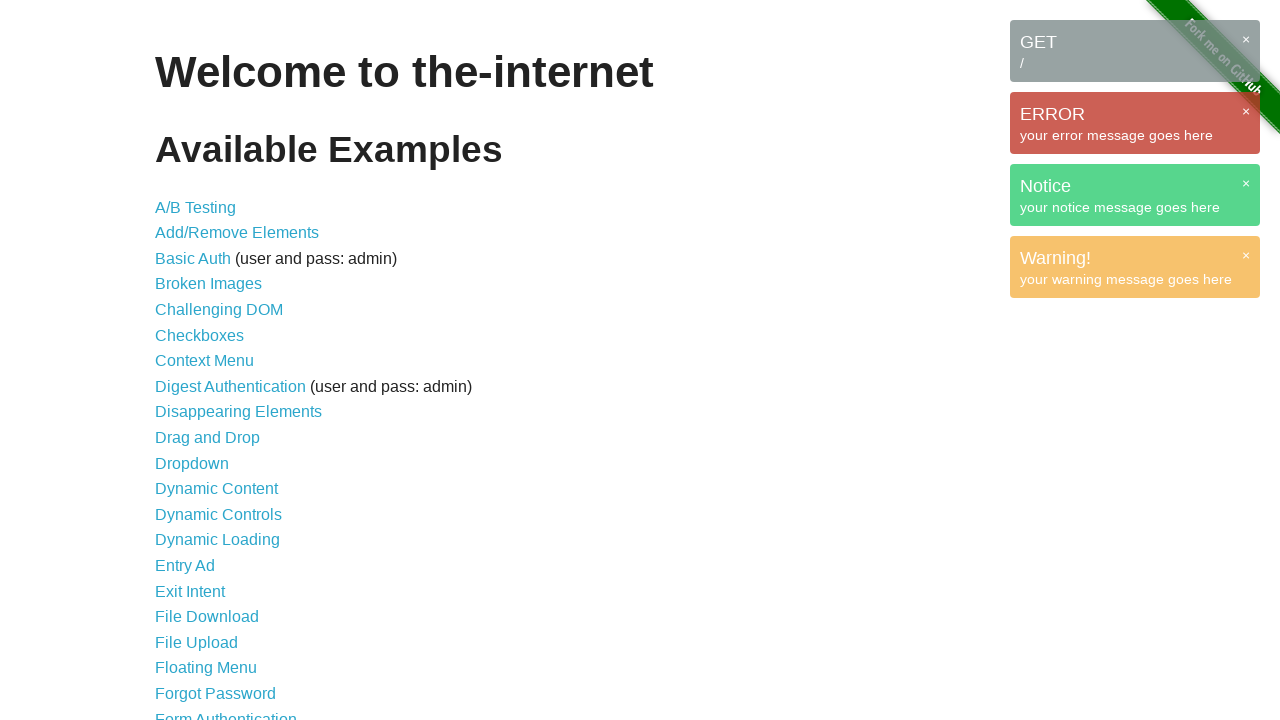

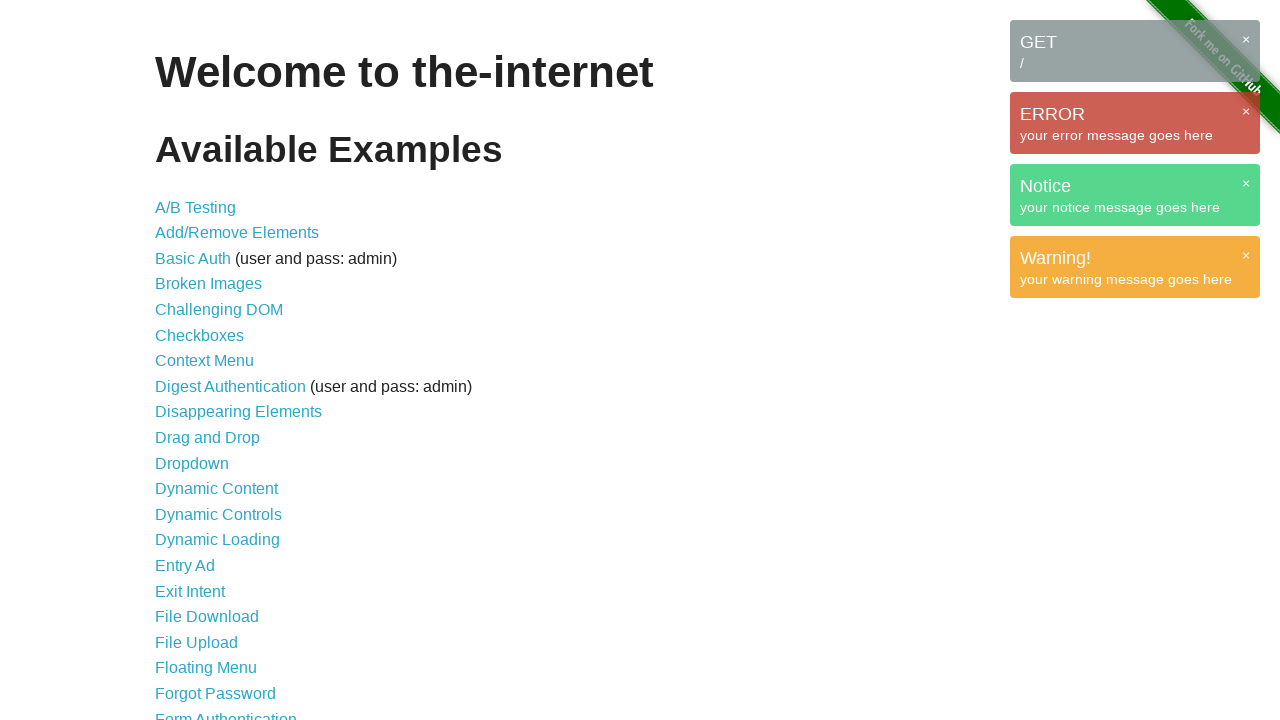